Tests a button click interaction that triggers a verification message, demonstrating wait functionality

Starting URL: http://suninjuly.github.io/wait1.html

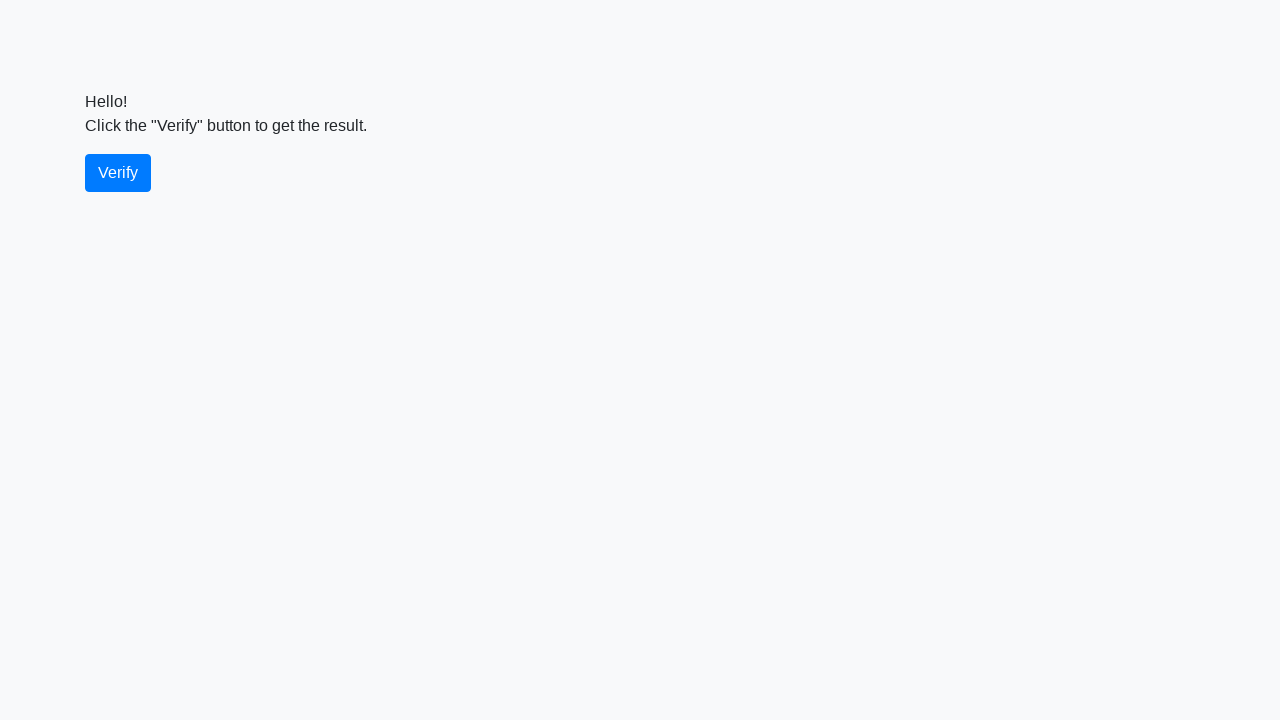

Clicked the verify button at (118, 173) on #verify
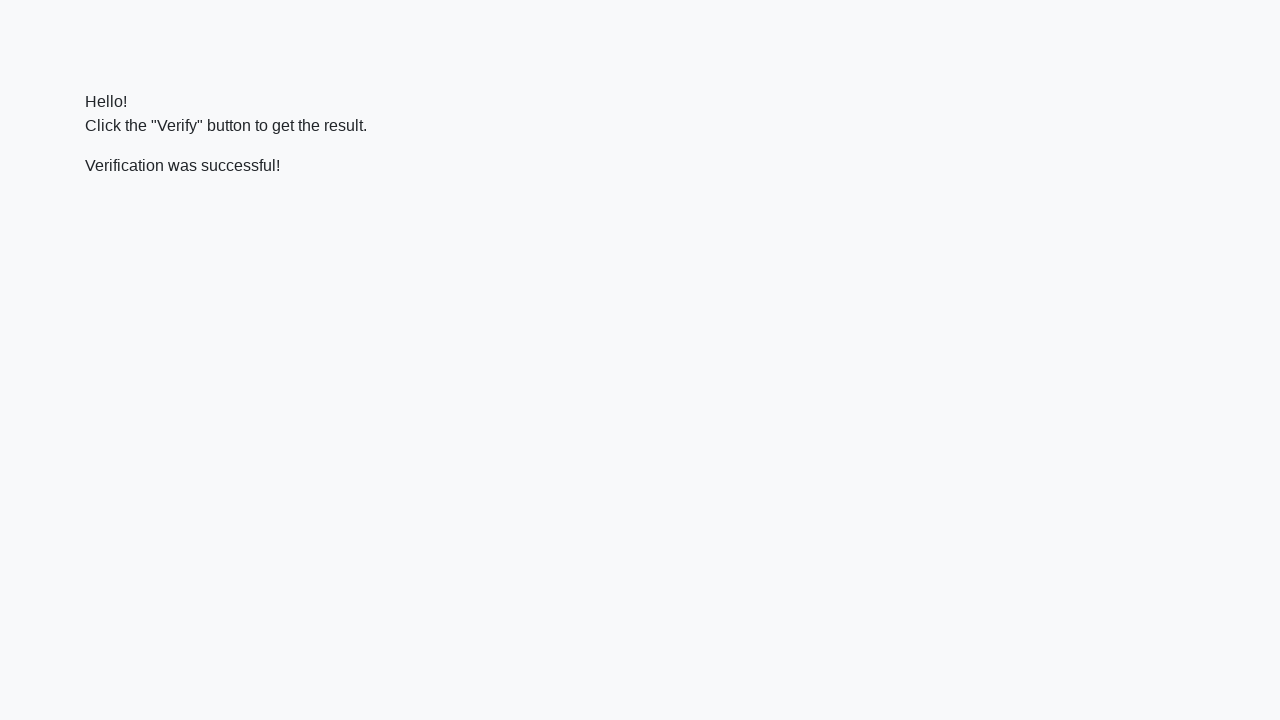

Success message appeared and element located
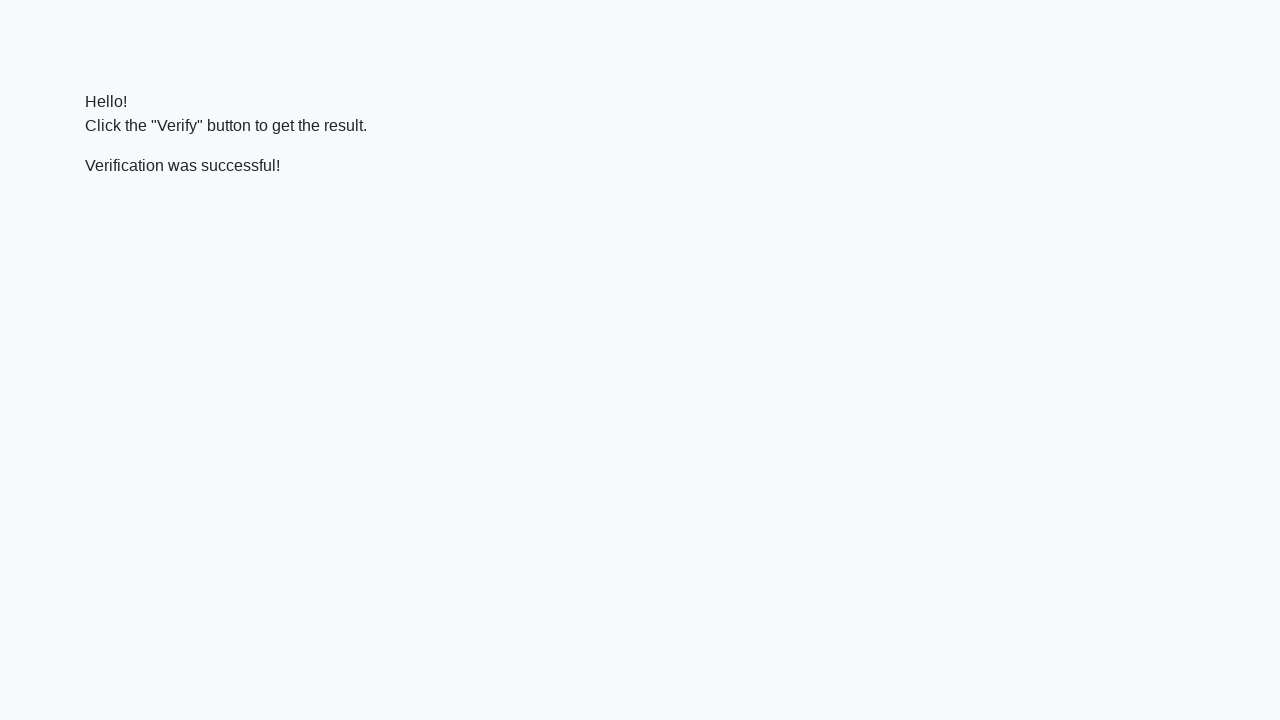

Verified that success message contains 'successful'
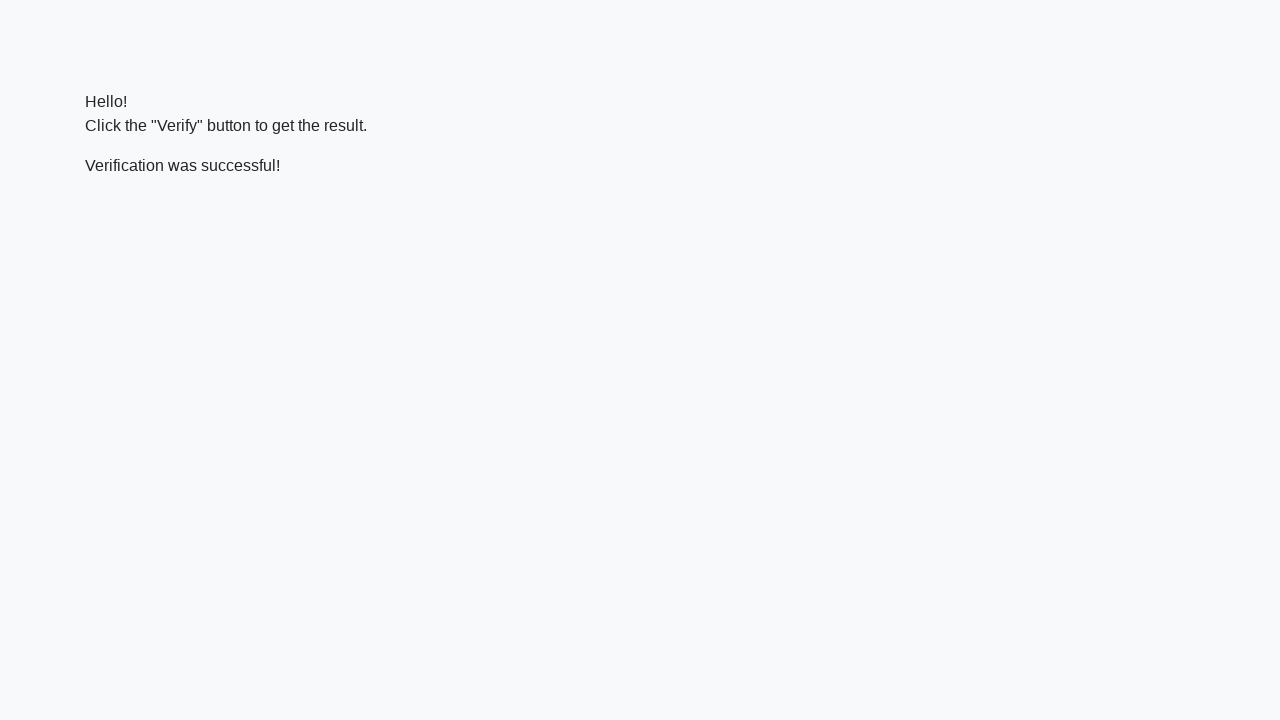

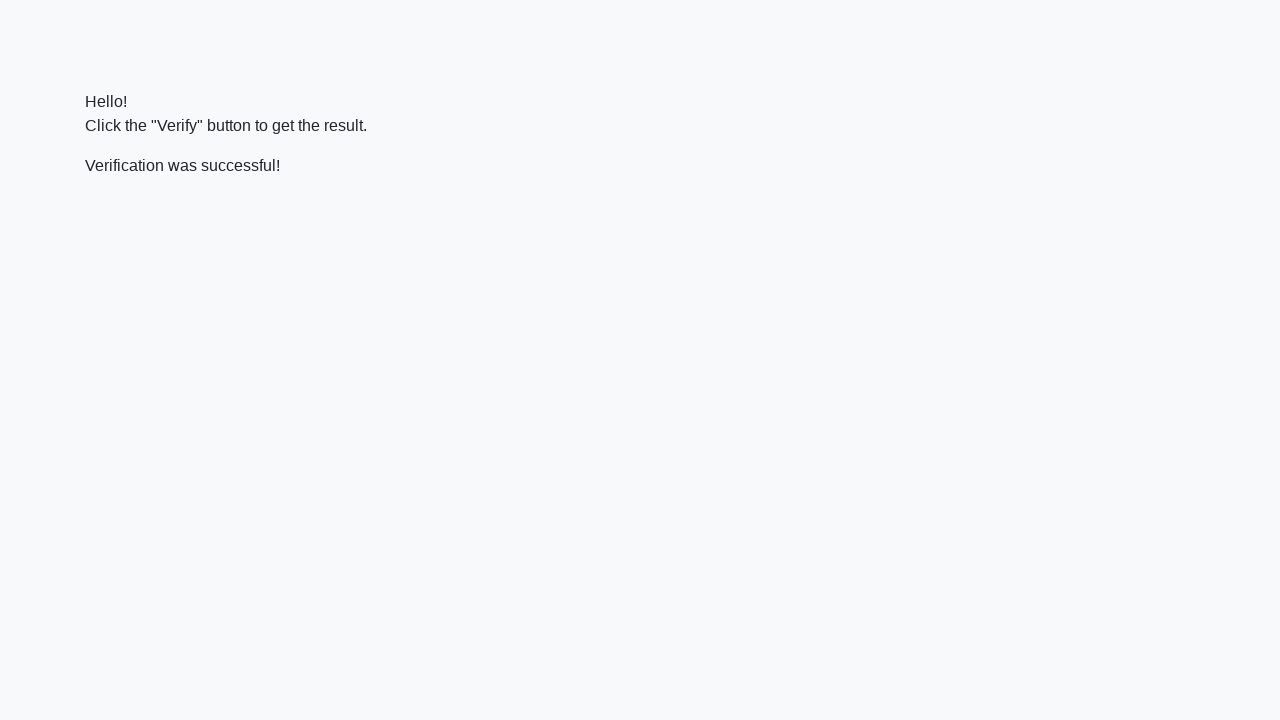